Tests clicking a button with a dynamic ID multiple times on the UI Test Automation Playground site

Starting URL: http://uitestingplayground.com/dynamicid

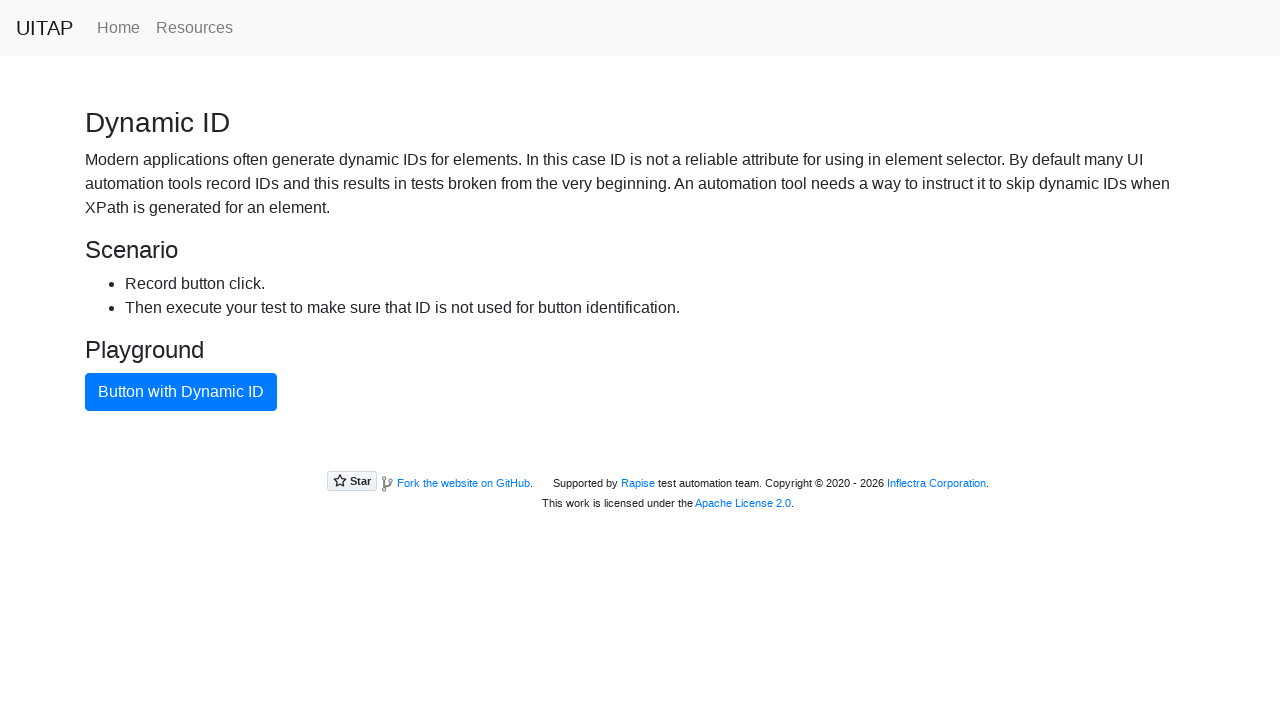

Navigated to UI Test Automation Playground dynamic ID page
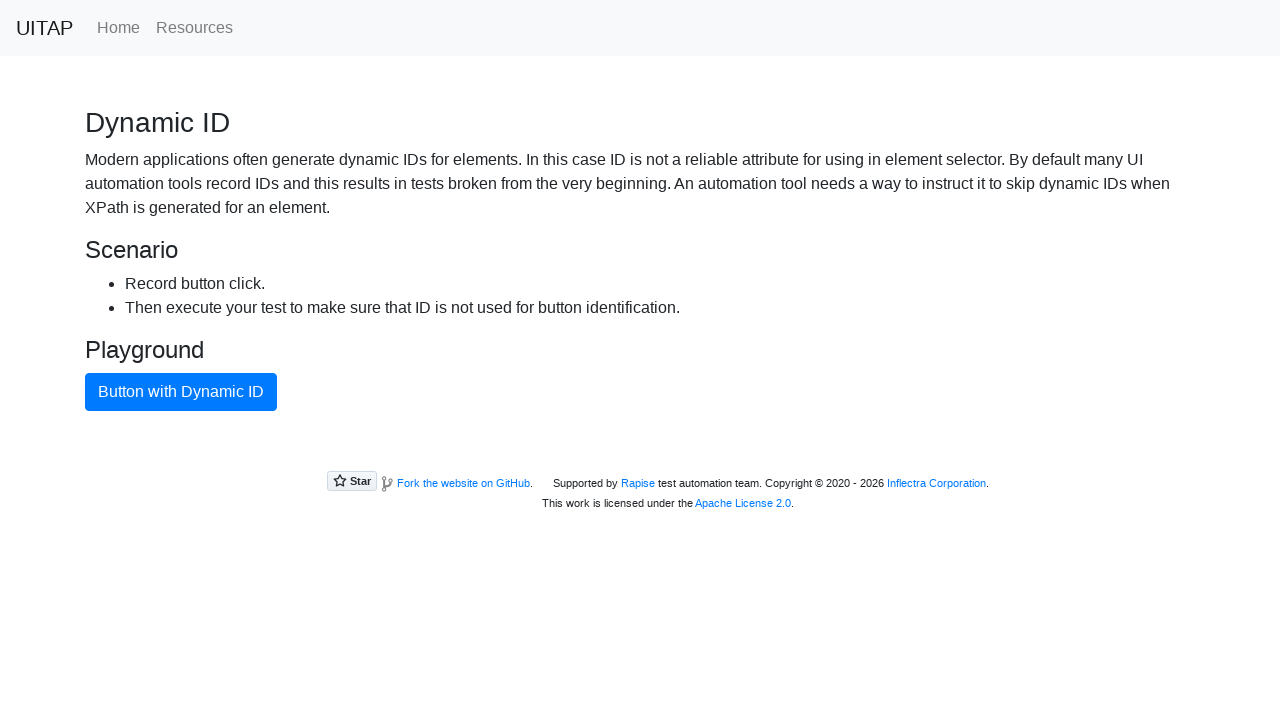

Clicked button with dynamic ID (click 1 of 3) at (181, 392) on .btn-primary
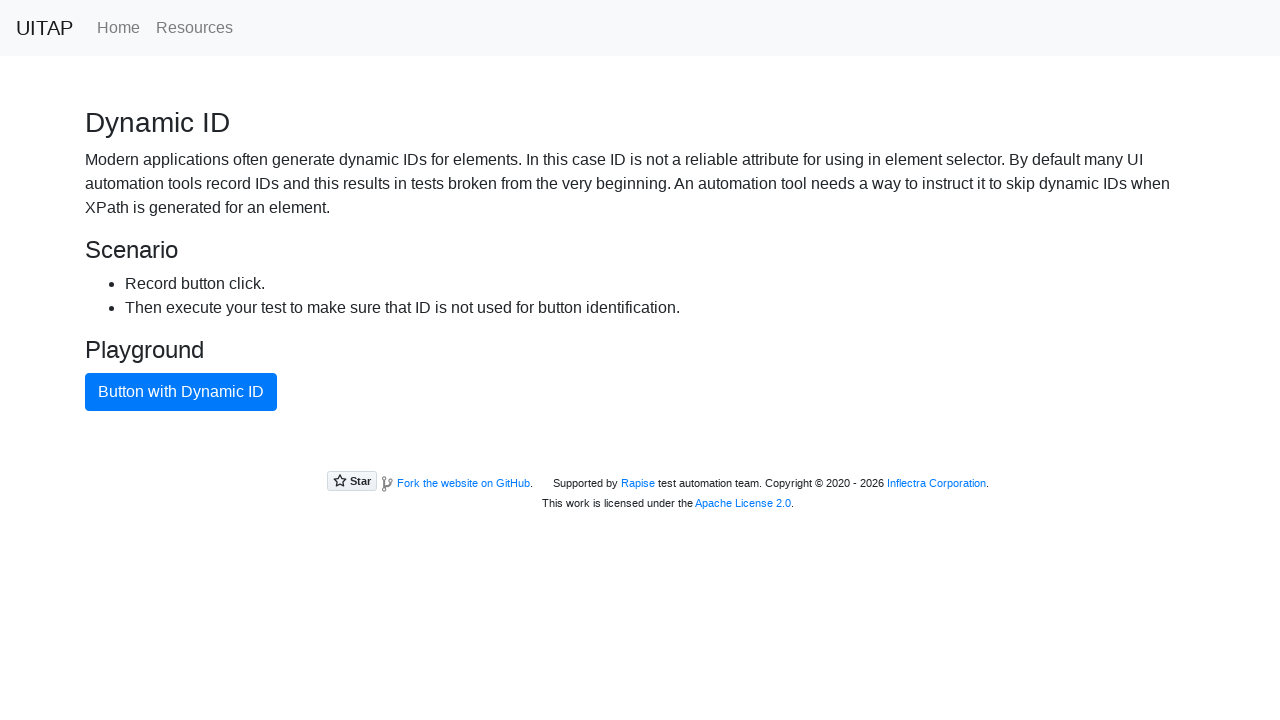

Clicked button with dynamic ID (click 2 of 3) at (181, 392) on .btn-primary
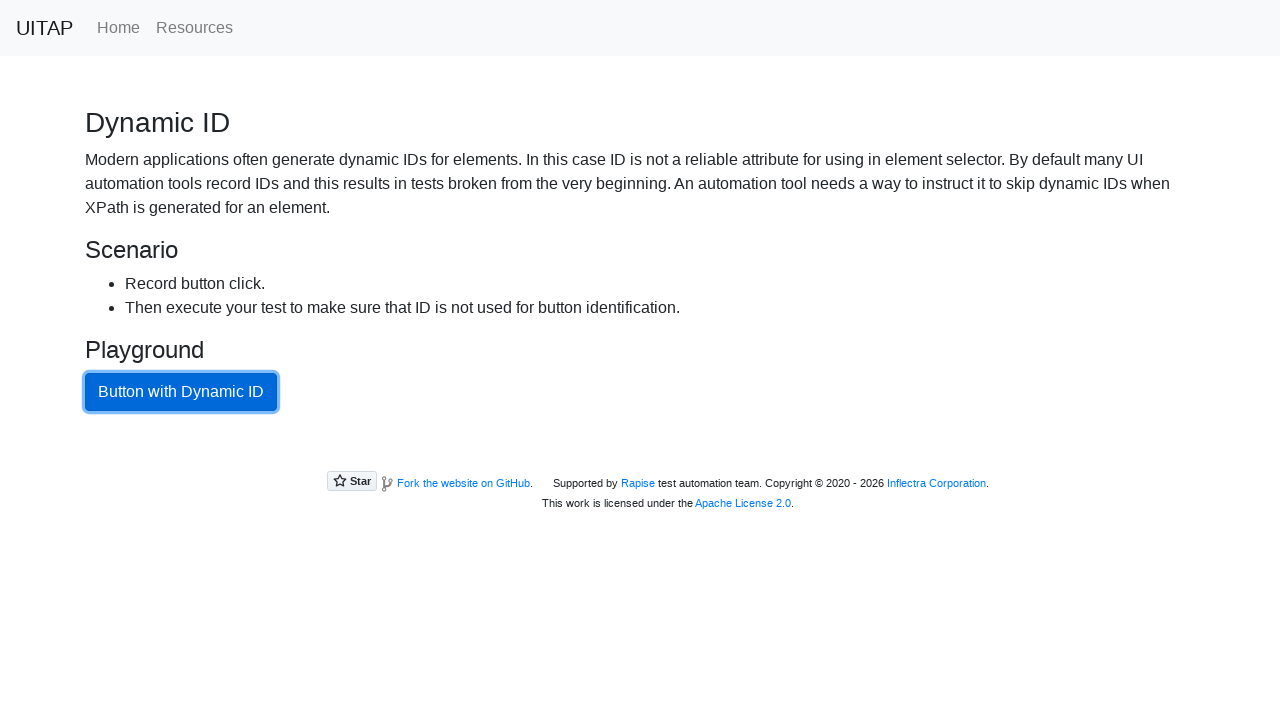

Clicked button with dynamic ID (click 3 of 3) at (181, 392) on .btn-primary
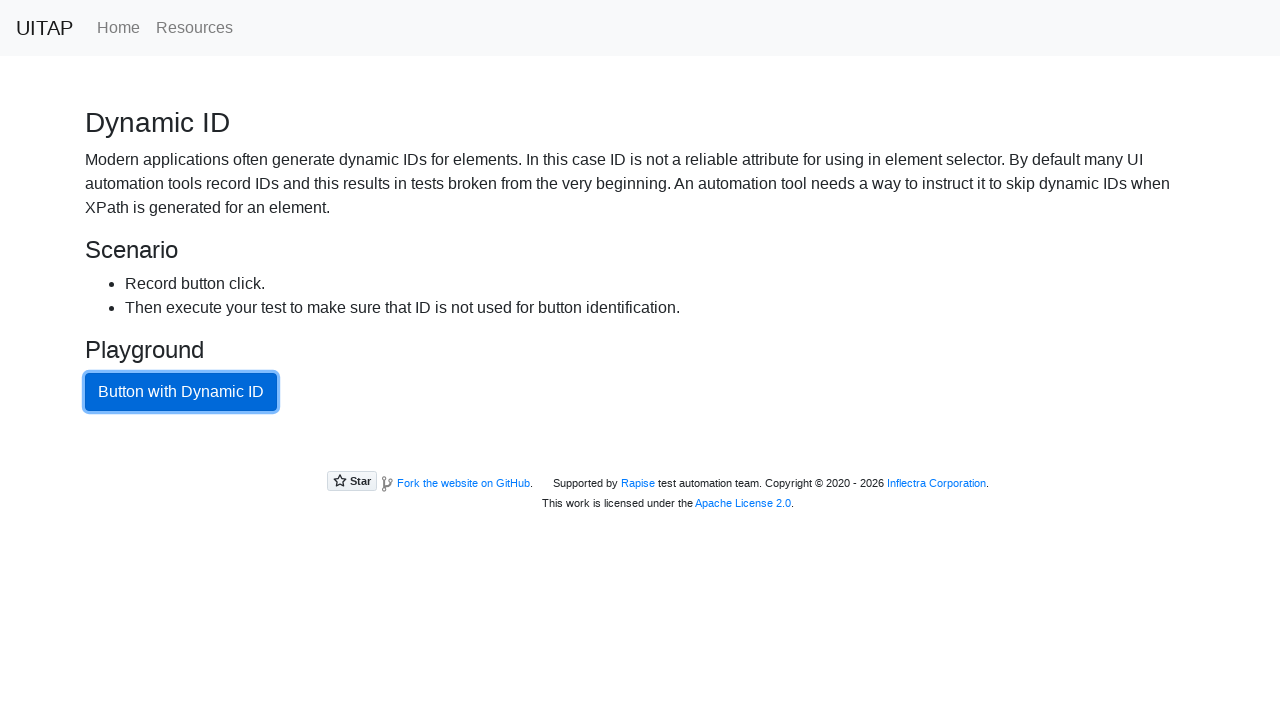

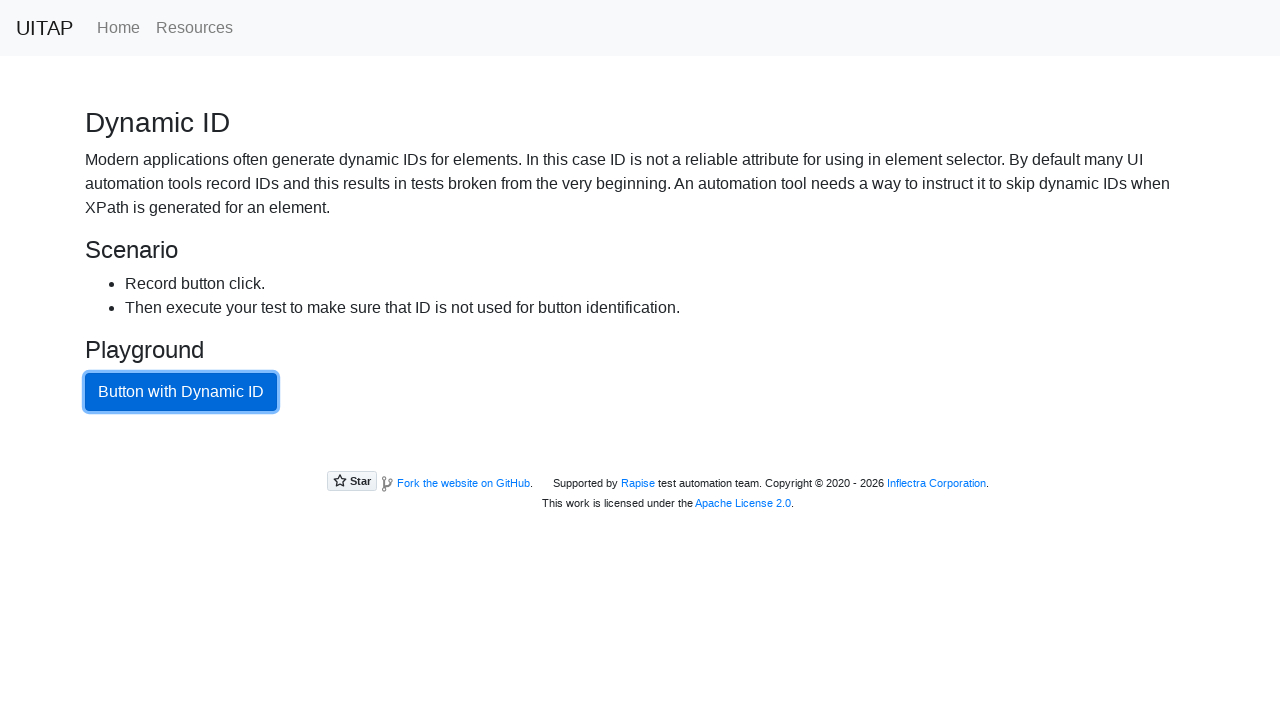